Tests the LMS website by navigating to the All Courses page and verifying that course listings are displayed.

Starting URL: https://alchemy.hguy.co/lms

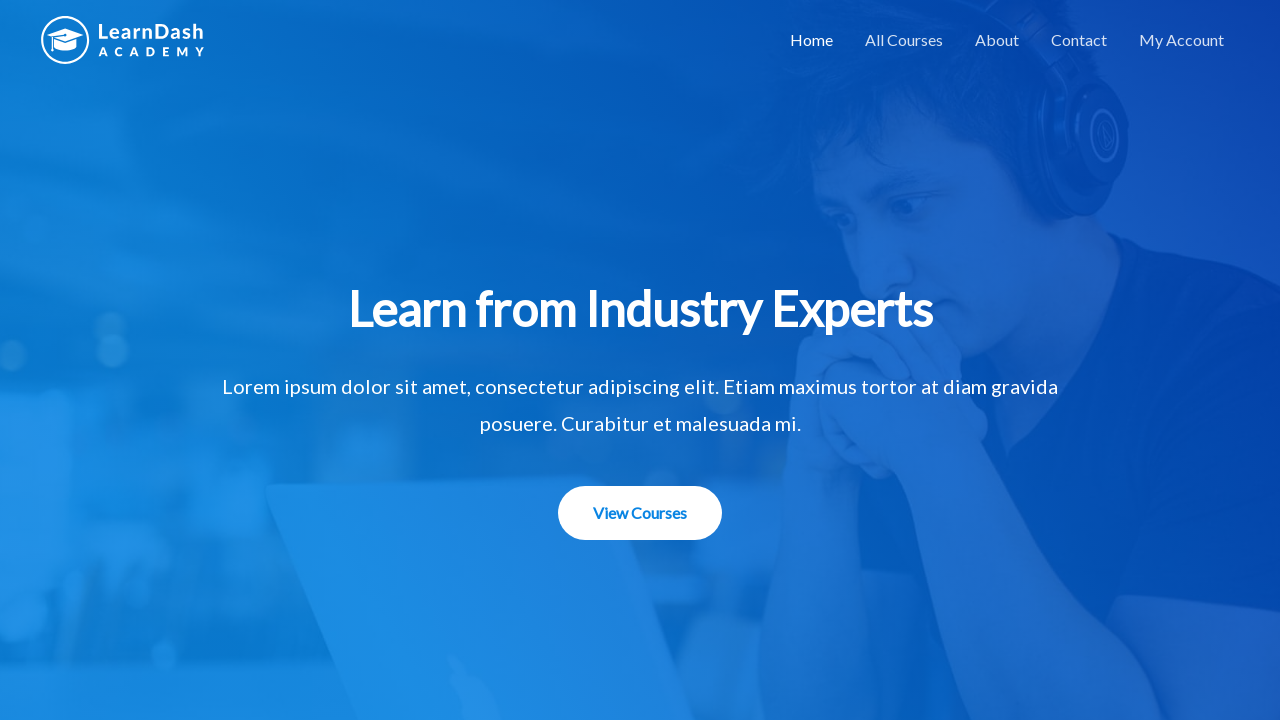

Clicked on 'All Courses' link at (904, 40) on xpath=//a[text()='All Courses']
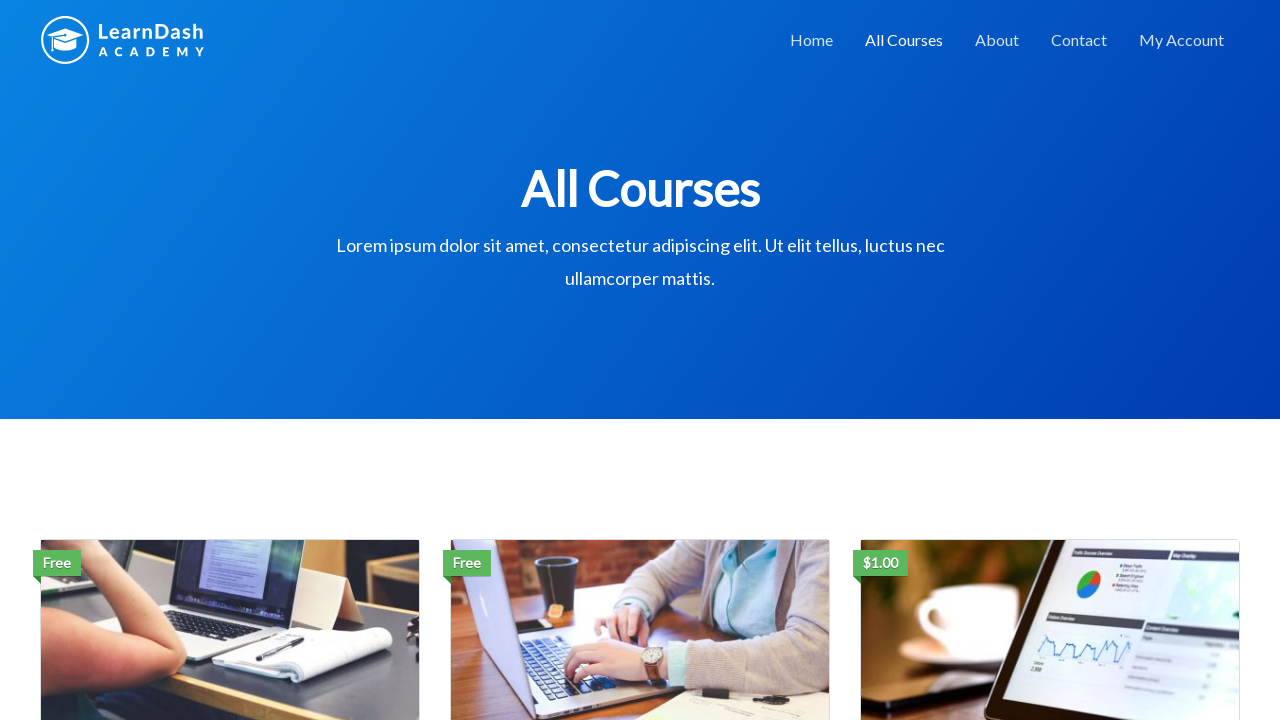

Course listings loaded and verified on All Courses page
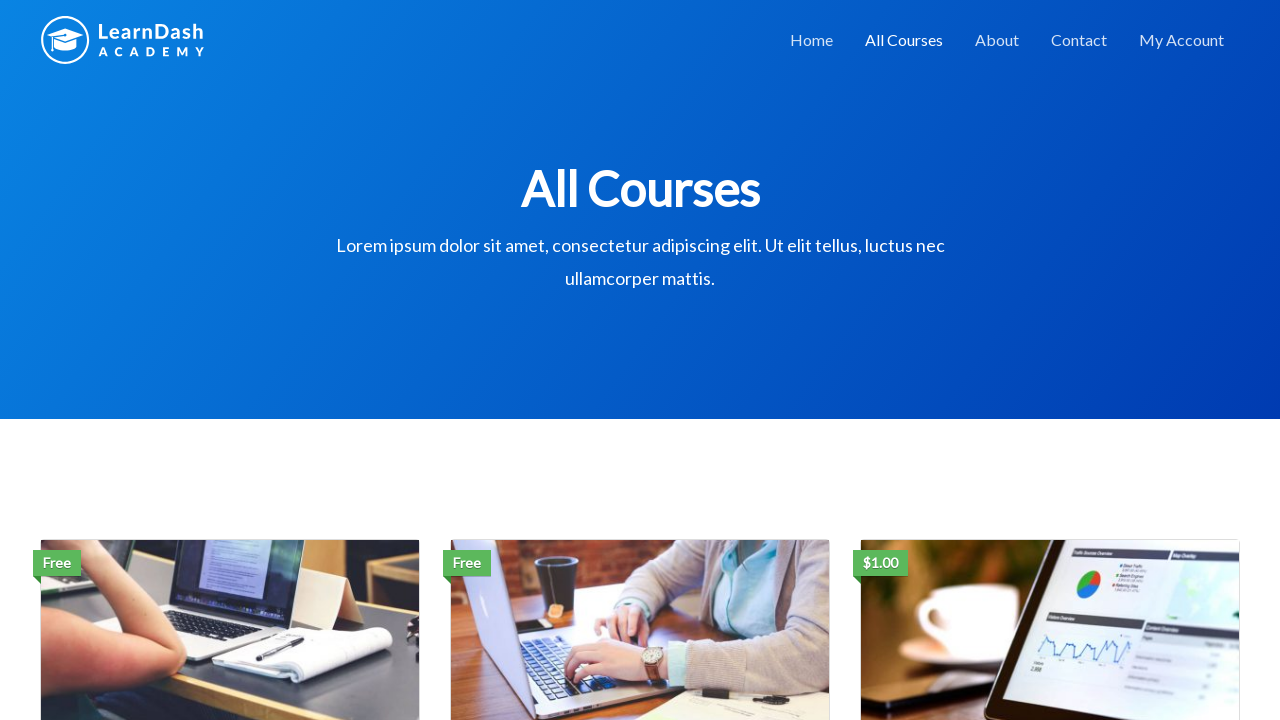

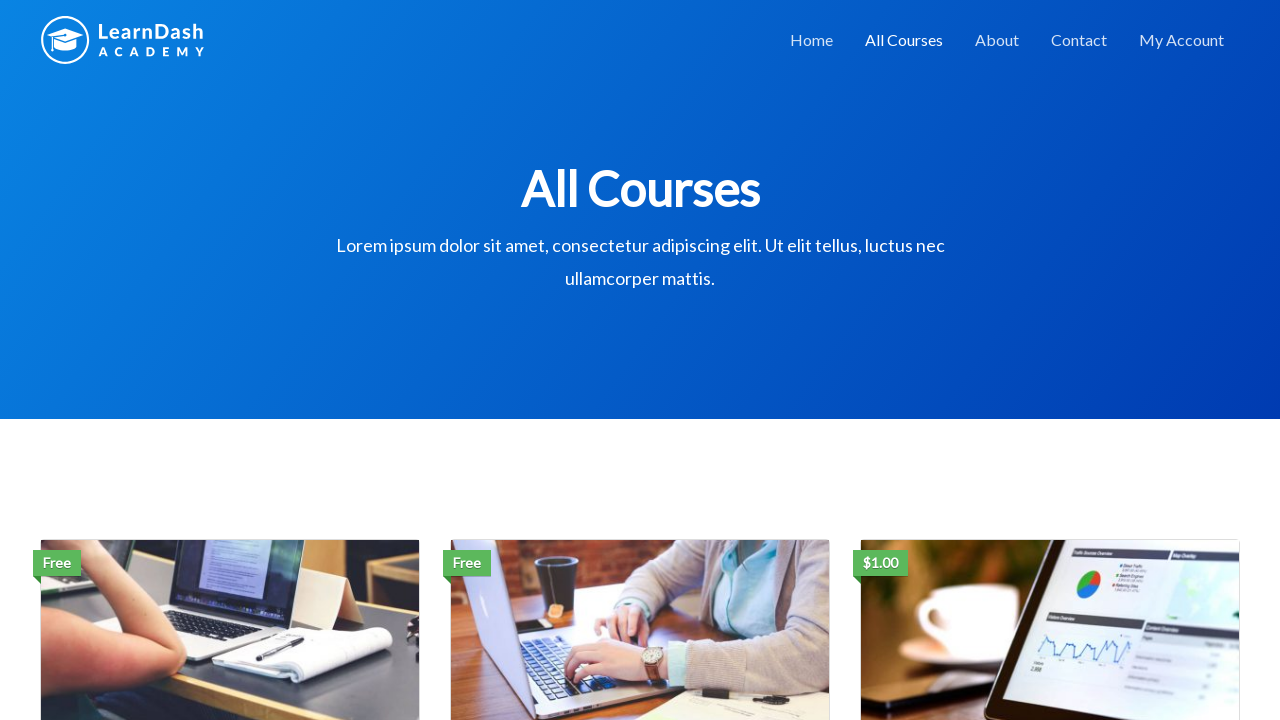